Tests browser navigation functionality by refreshing the page, navigating backward, and then navigating forward

Starting URL: https://sites.google.com/a/chromium.org/chromedriver/downloads

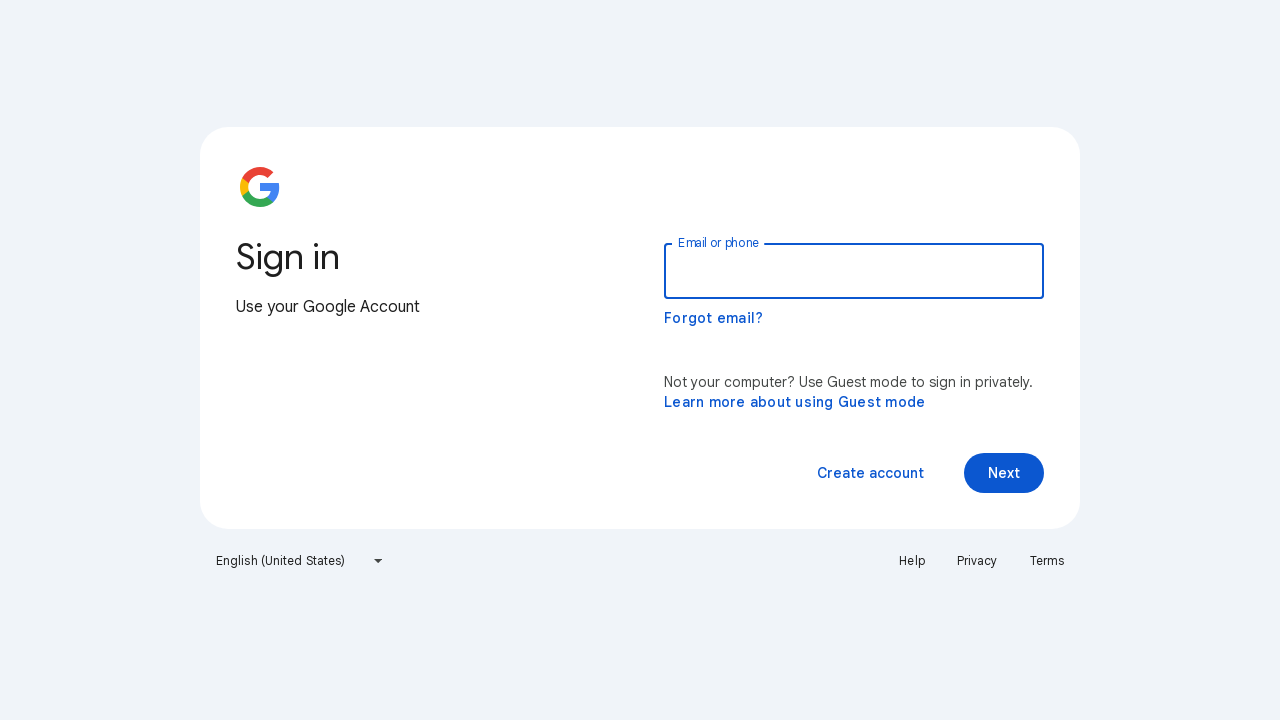

Refreshed the current page
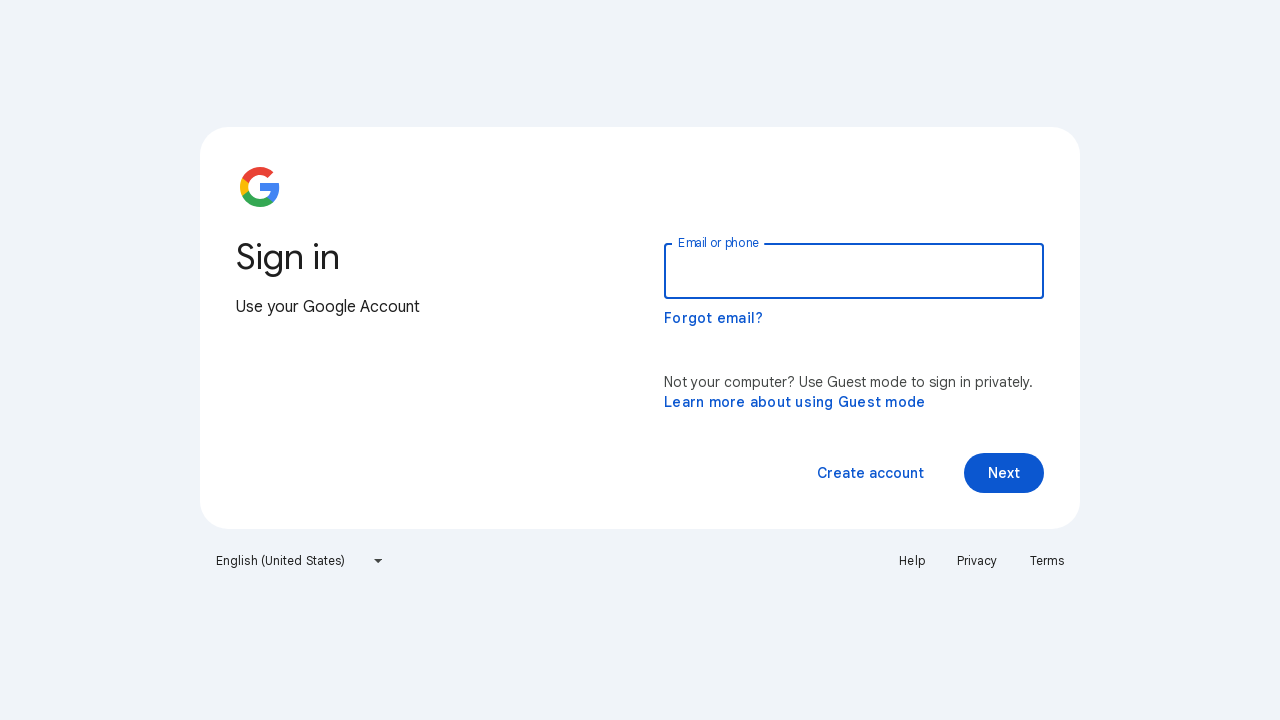

Navigated backward in browser history
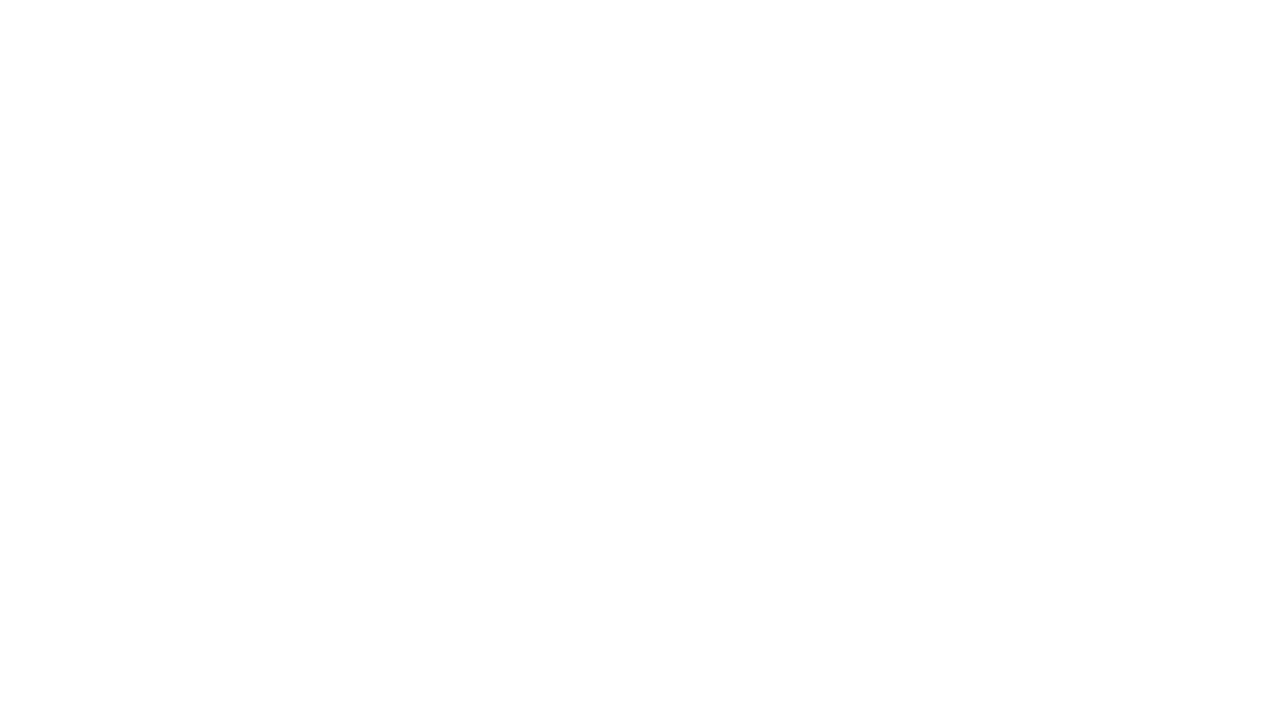

Navigated forward in browser history
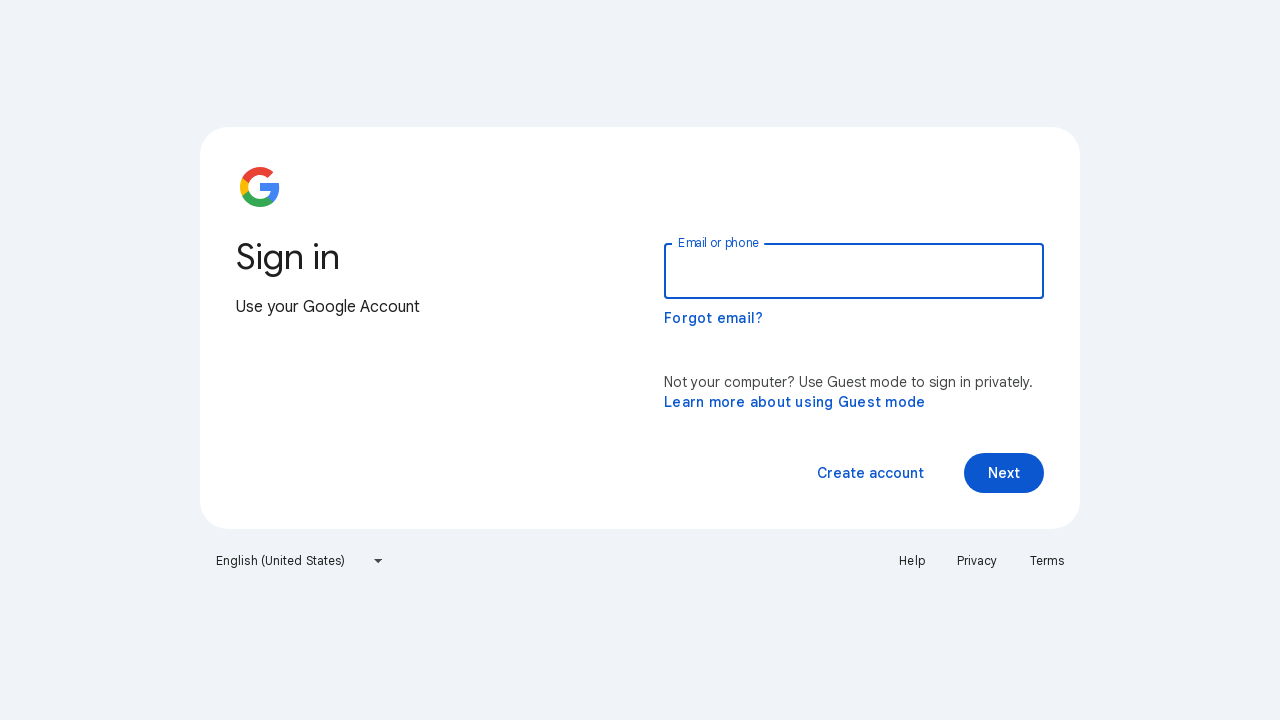

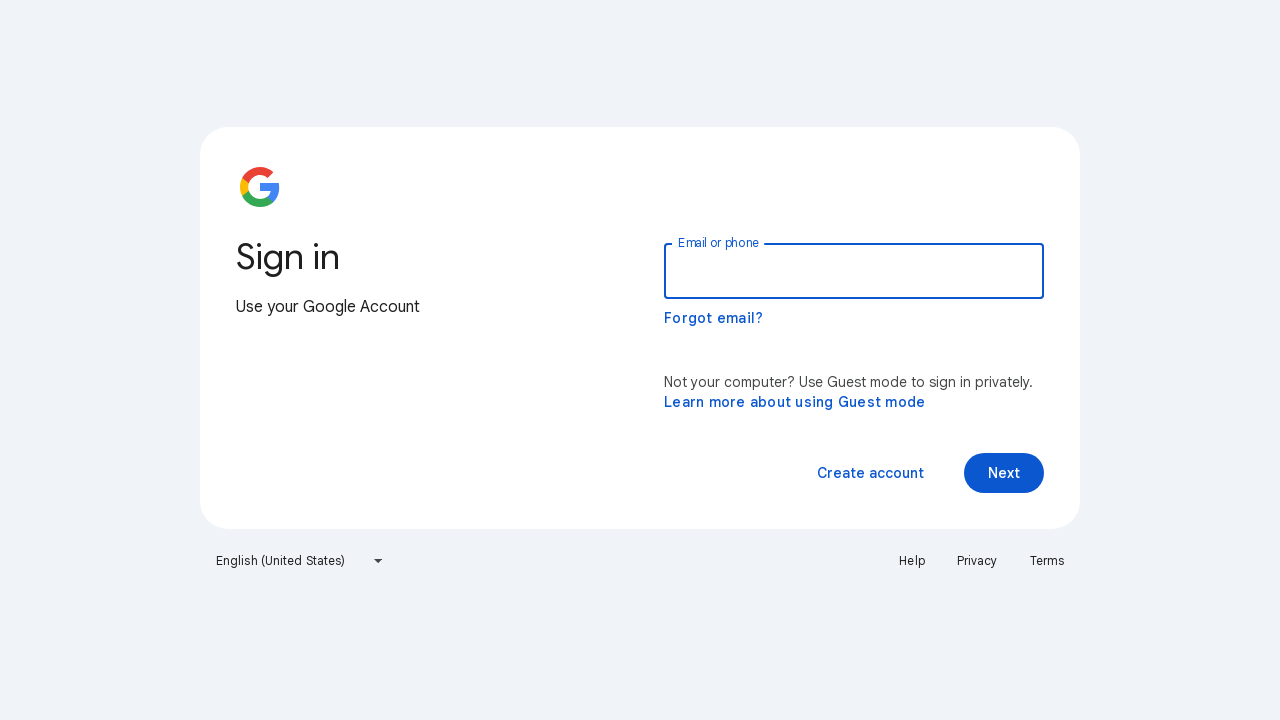